Tests scrolling to the bottom of the Selenium documentation page and verifies that the footer element becomes visible

Starting URL: https://www.selenium.dev/

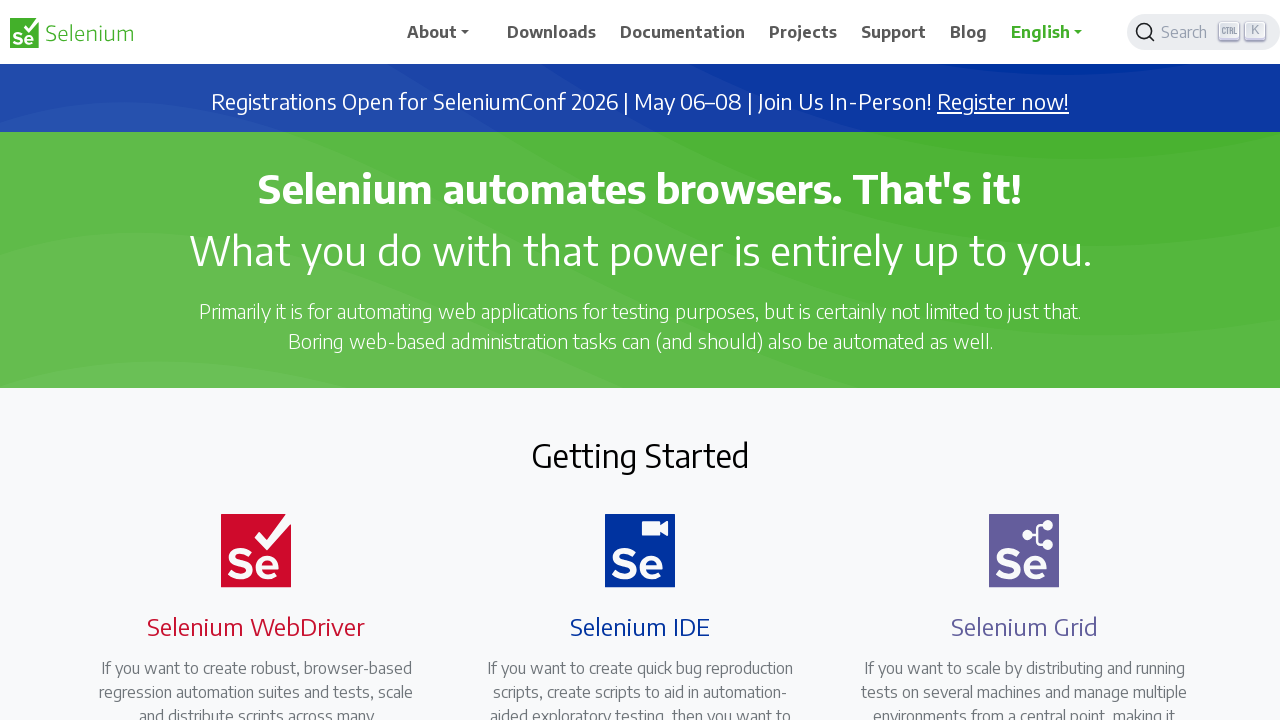

Waited for footer element to be attached to DOM
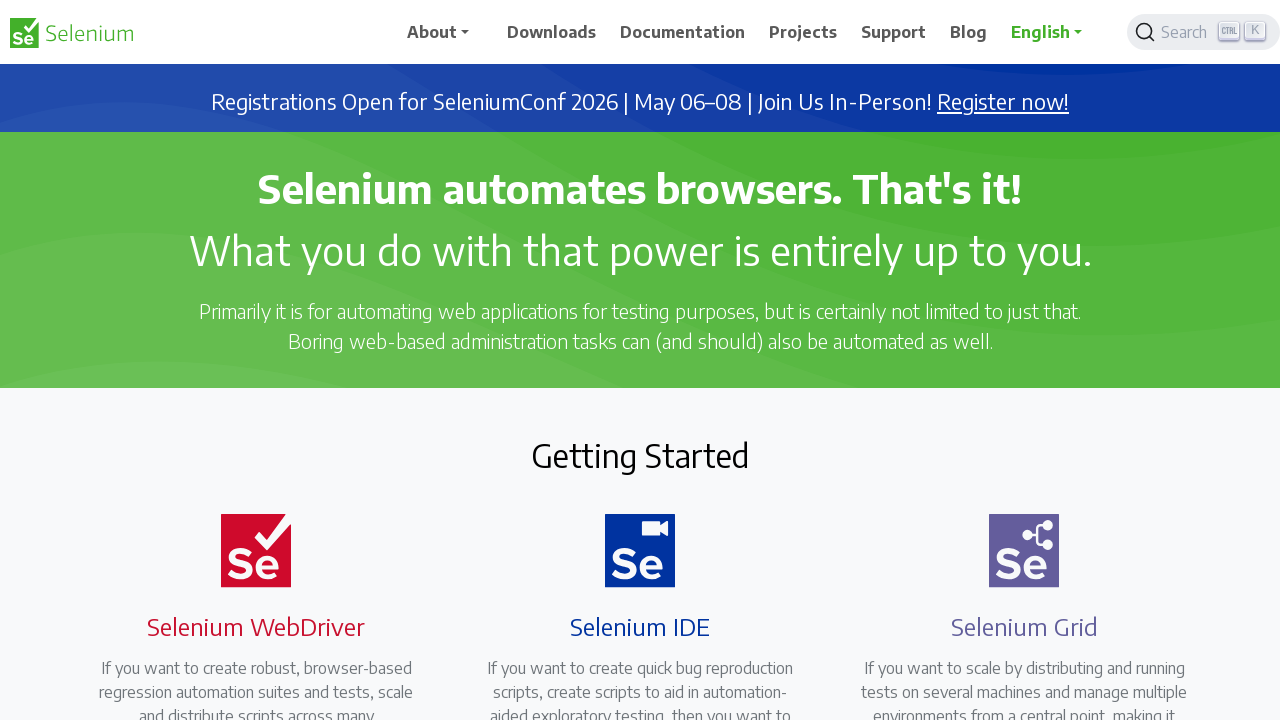

Scrolled to the bottom of the Selenium documentation page
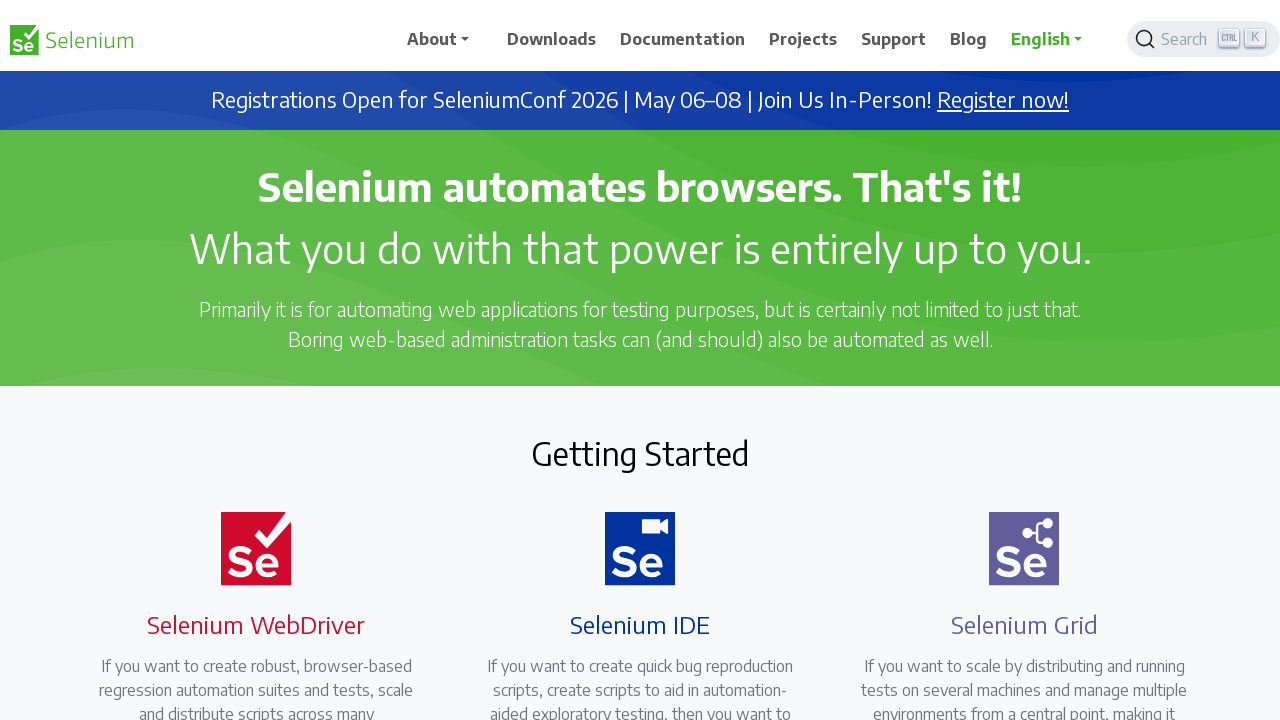

Waited 2 seconds for scroll animation to complete
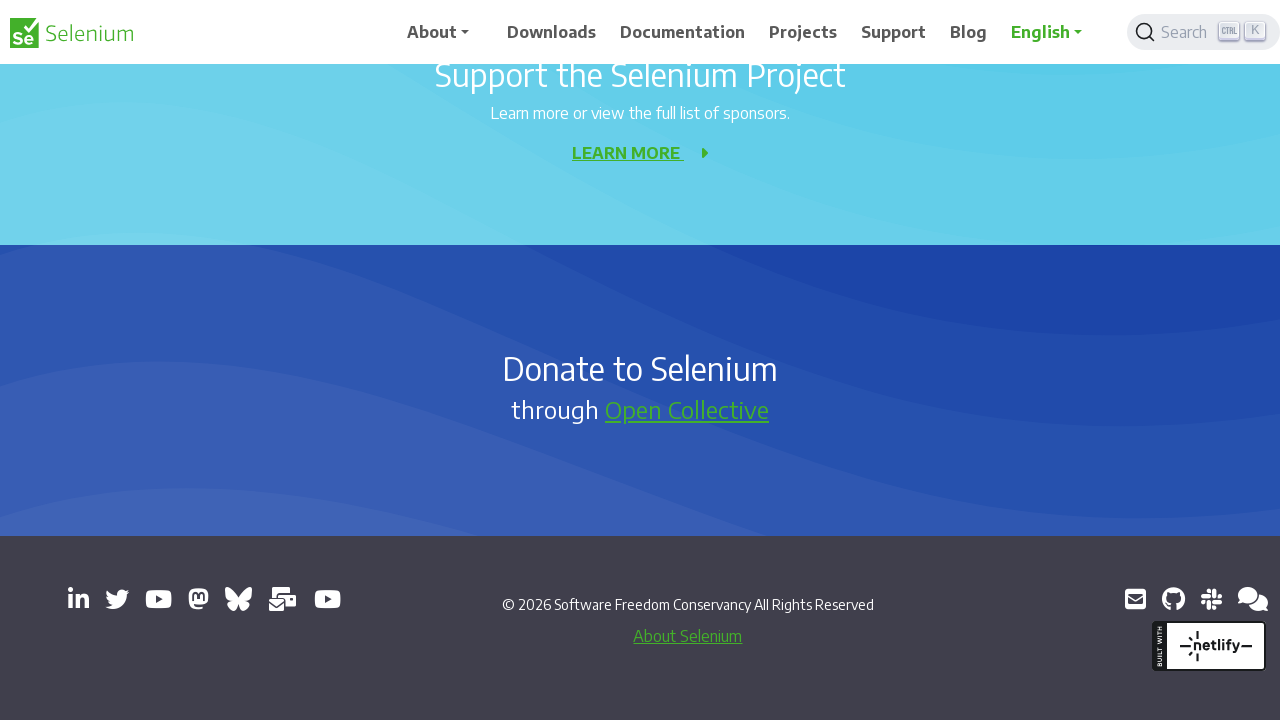

Verified footer element is visible on the page
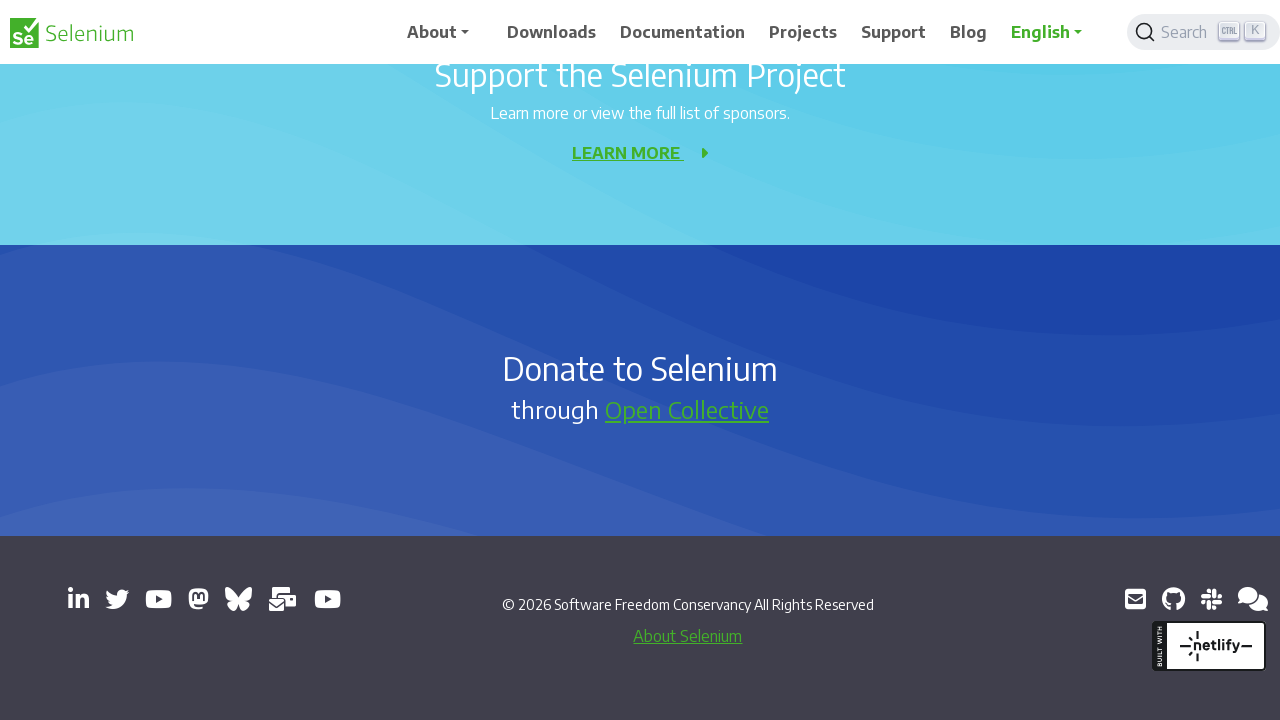

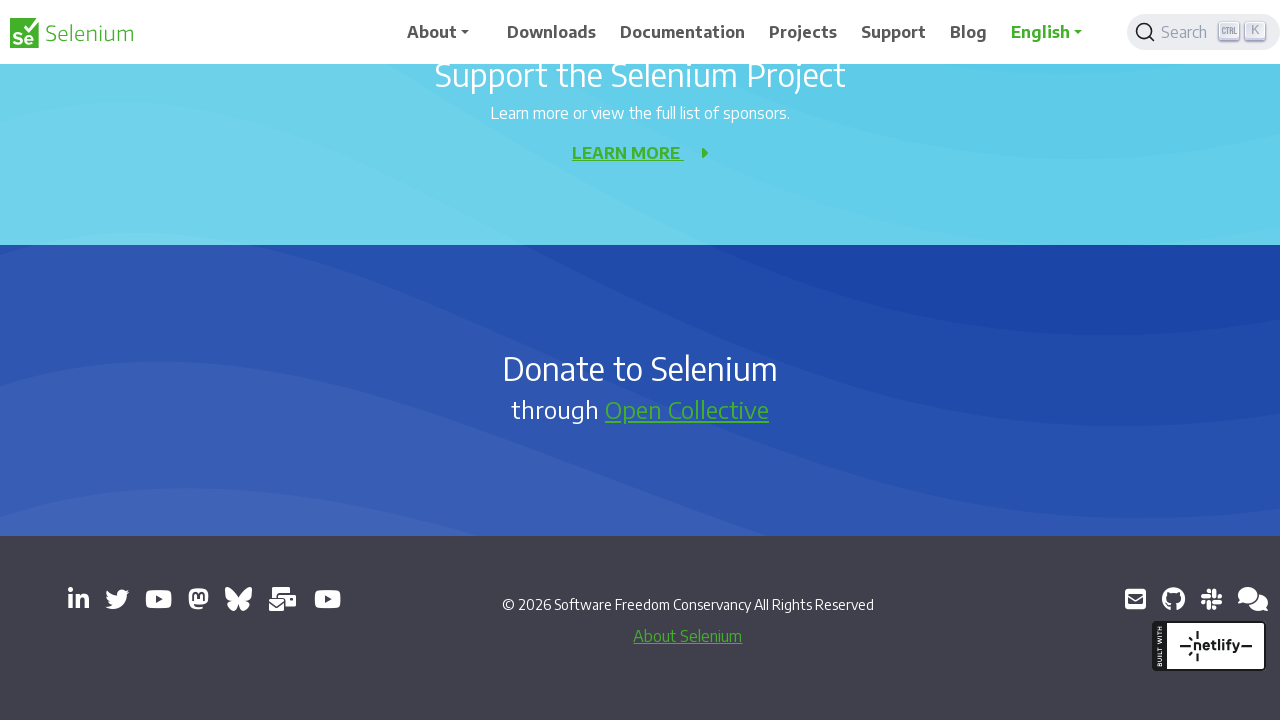